Tests JavaScript execution capabilities by scrolling the page, modifying element styles, removing attributes from a link, and clicking on it

Starting URL: https://the-internet.herokuapp.com/floating_menu

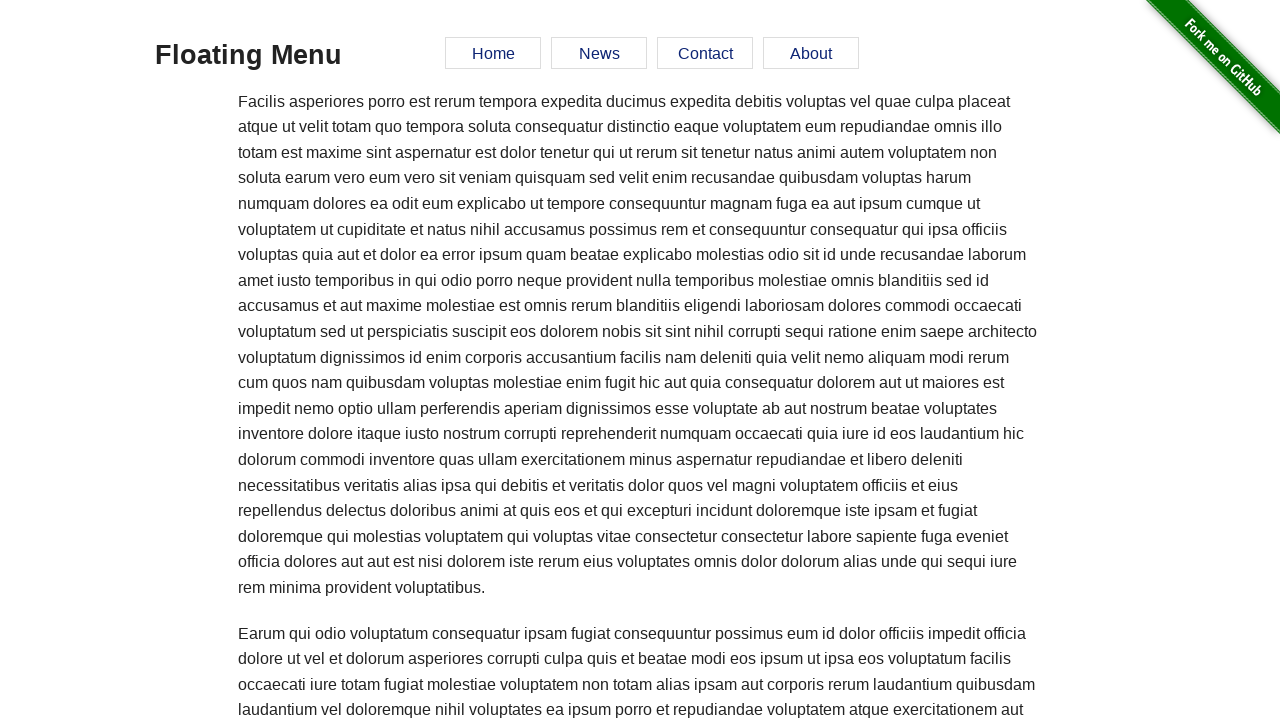

Scrolled page to bottom using JavaScript
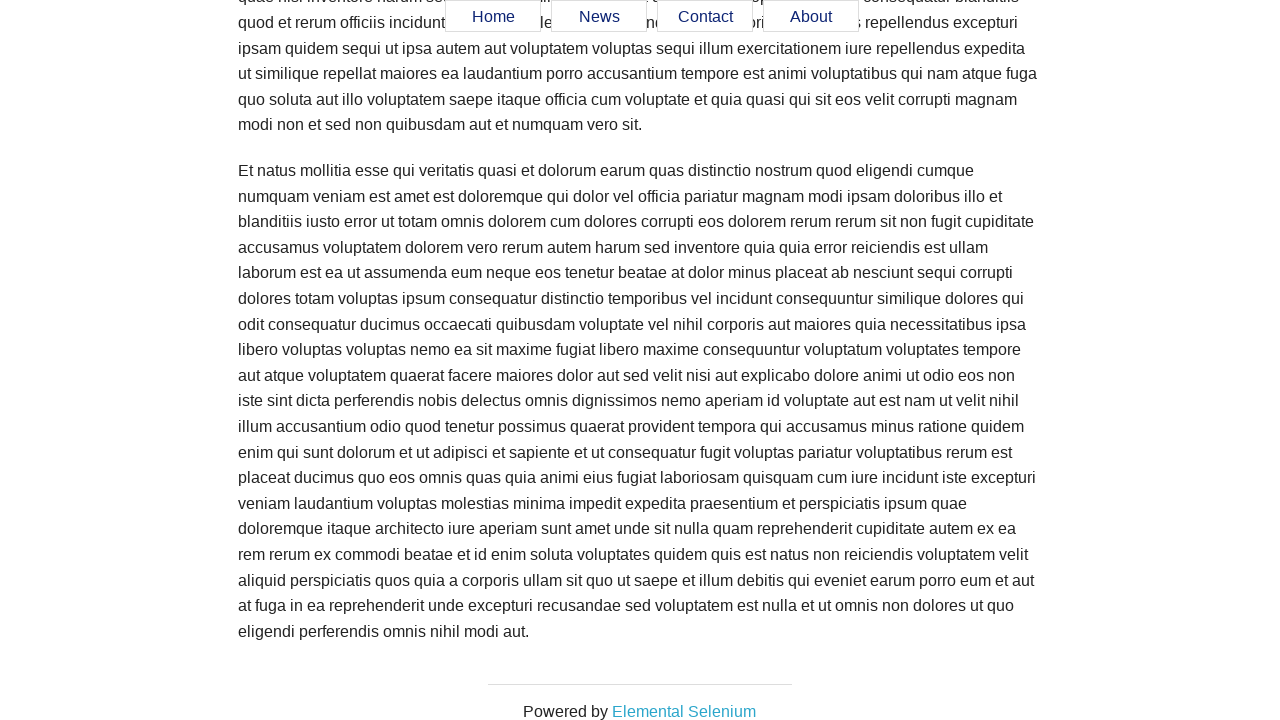

Waited 1 second to observe scroll to bottom
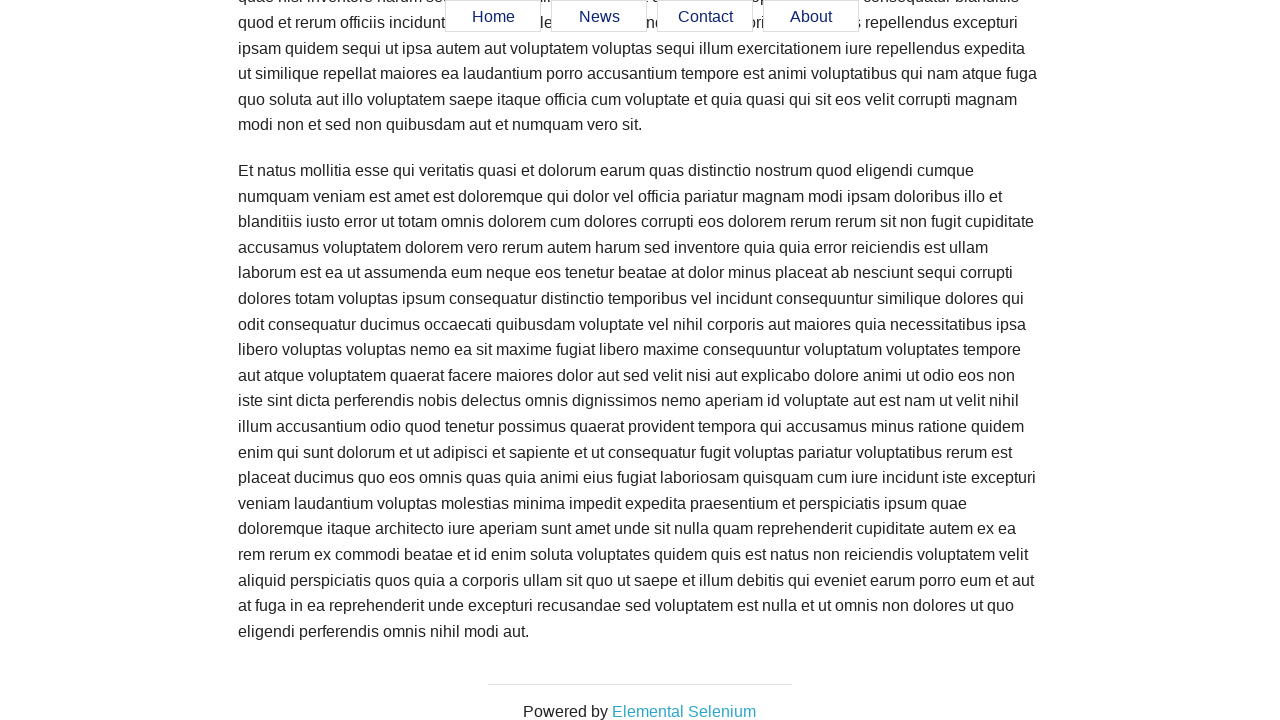

Scrolled page back to top using JavaScript
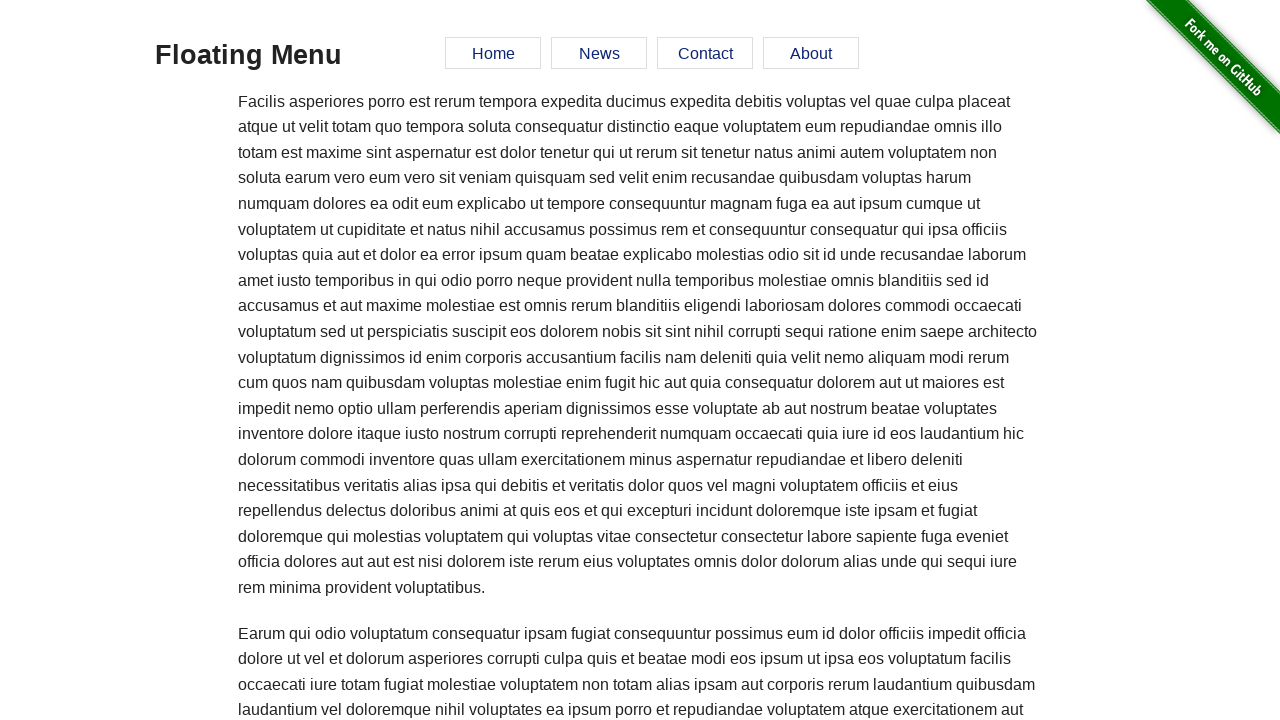

Waited 1 second to observe scroll to top
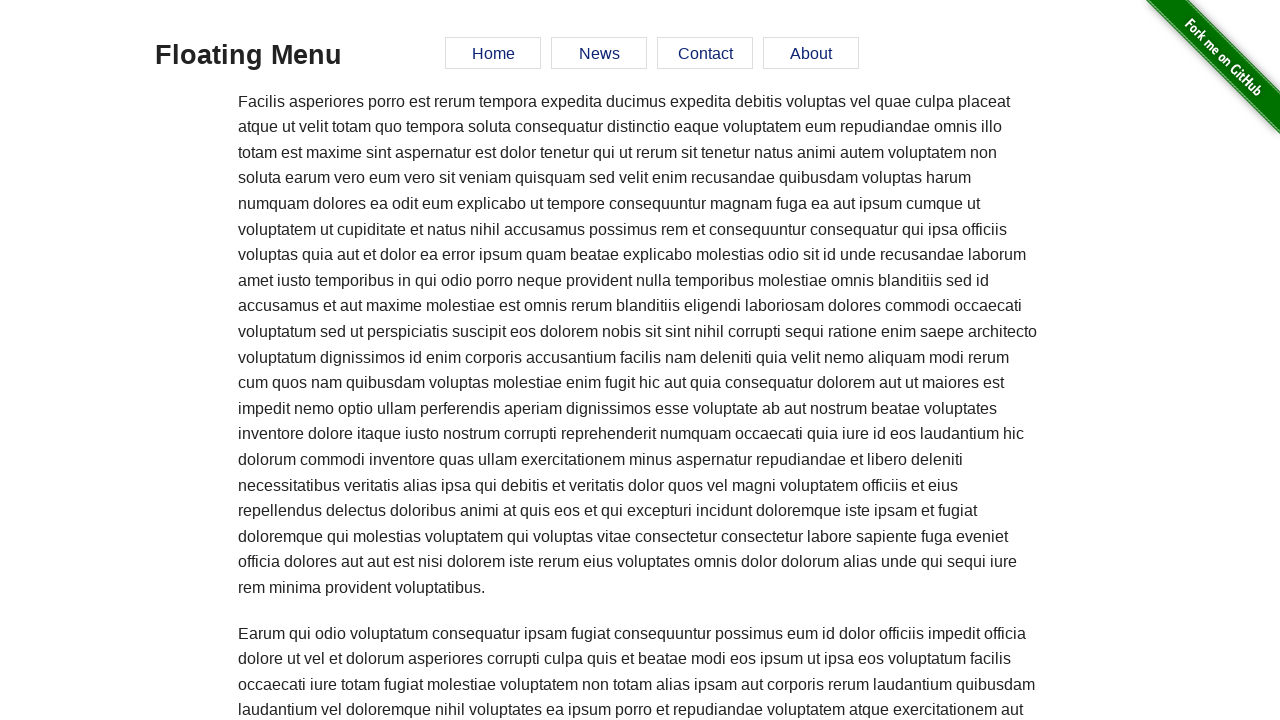

Added red border to h3 element using JavaScript
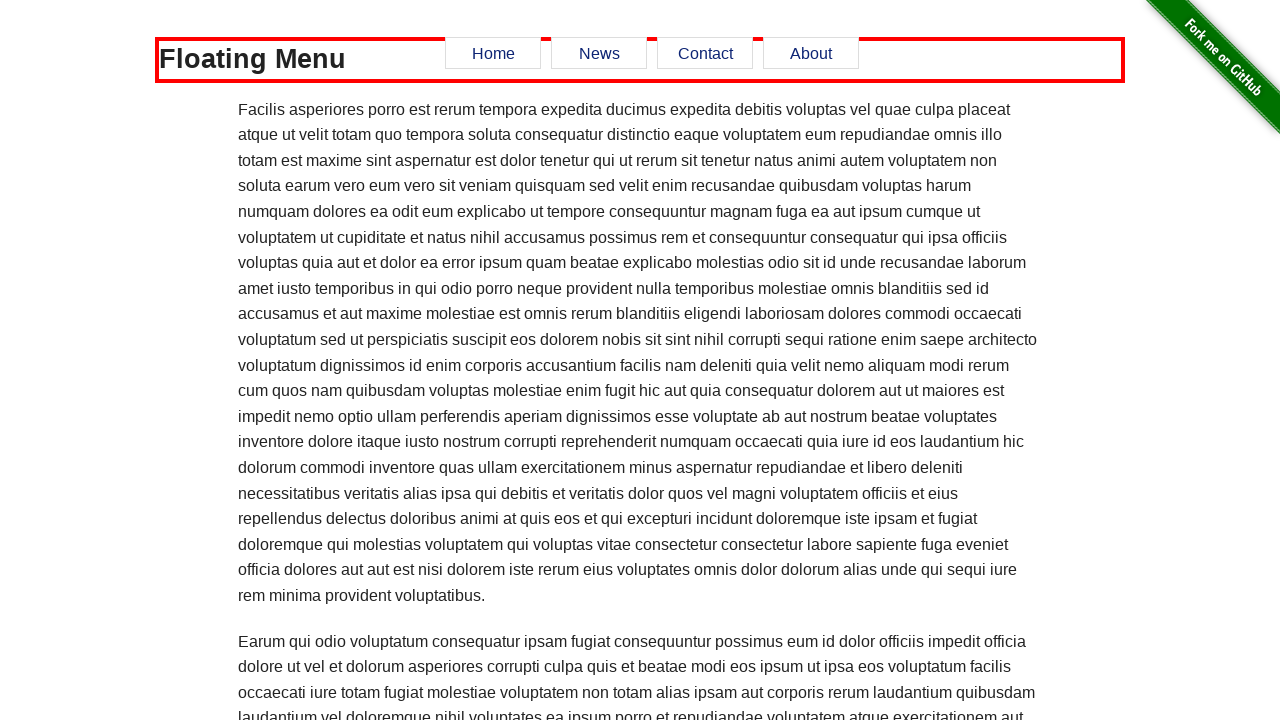

Removed target attribute from link to enable same-tab navigation
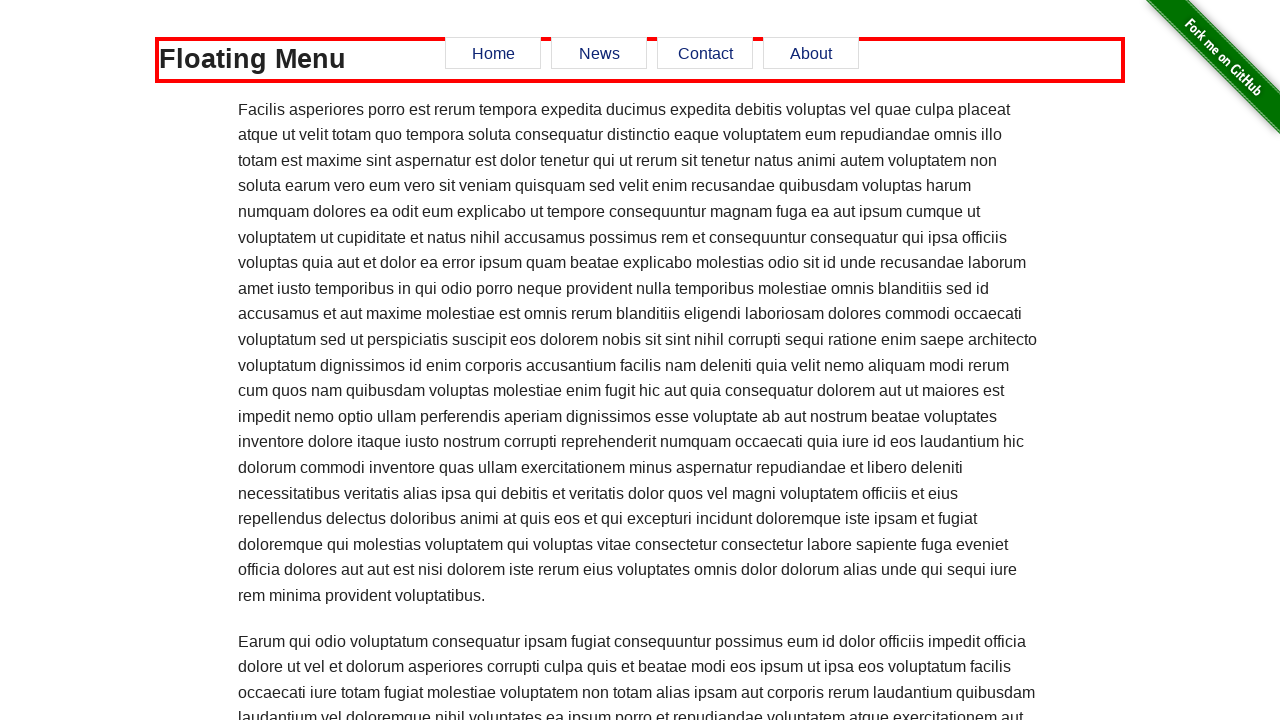

Clicked on the elementalselenium.com link at (684, 712) on [href='http://elementalselenium.com/']
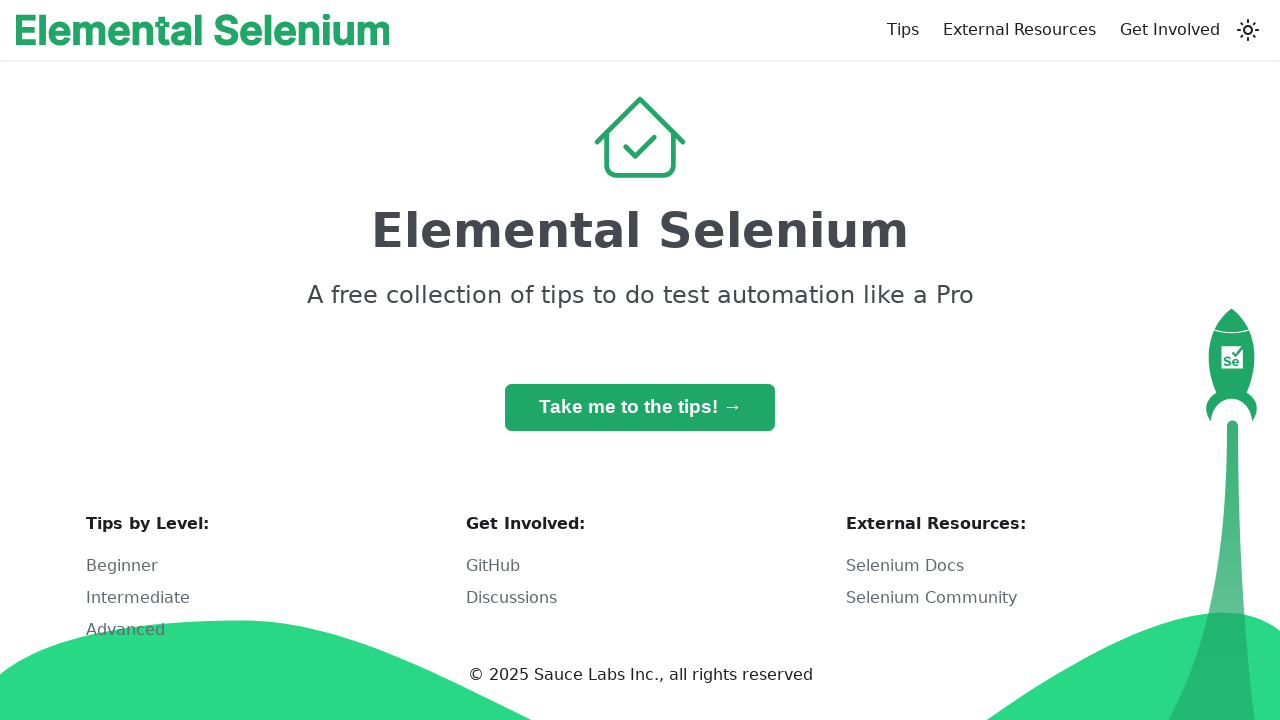

Page loaded after navigation to elementalselenium.com
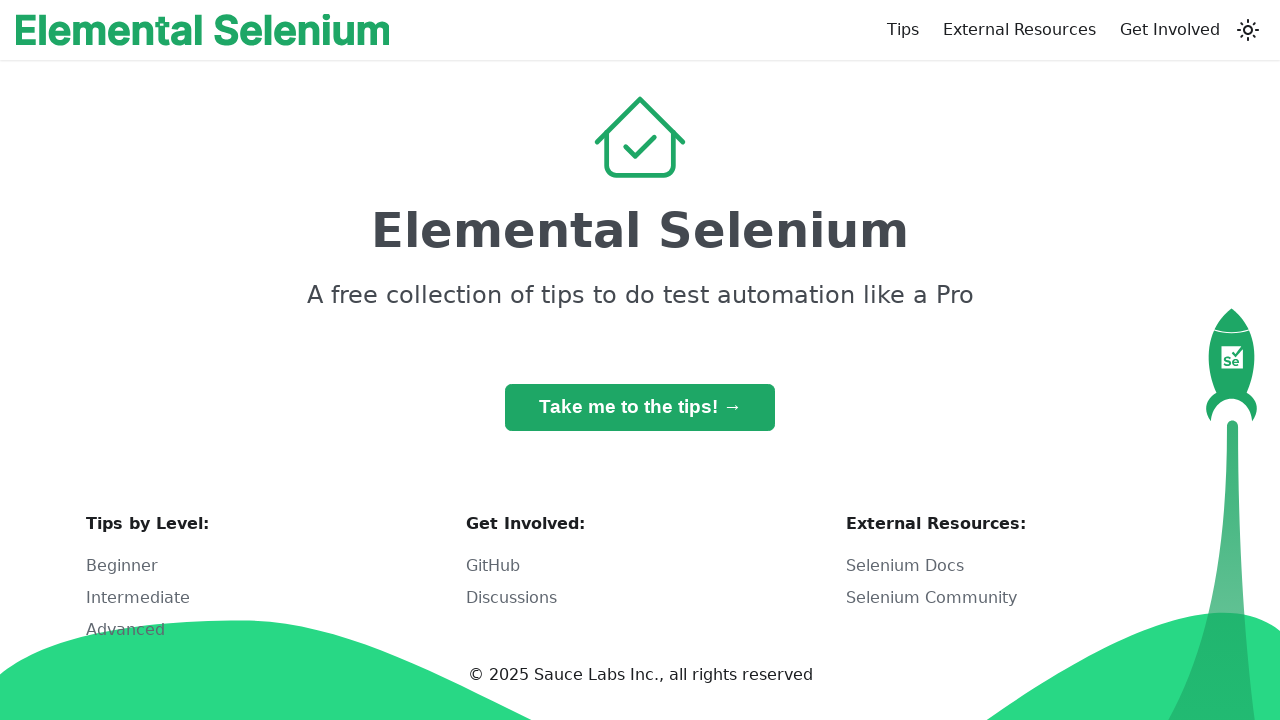

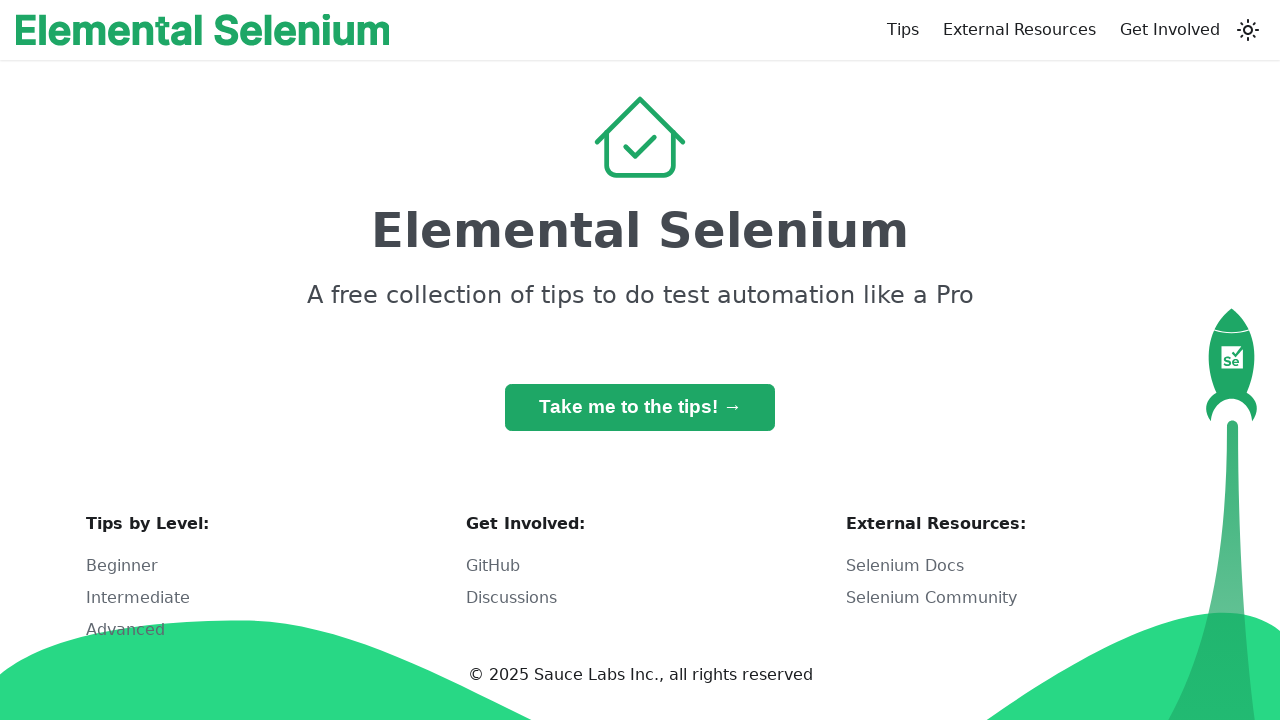